Tests selecting different options from a dropdown menu using various selection methods

Starting URL: http://the-internet.herokuapp.com/

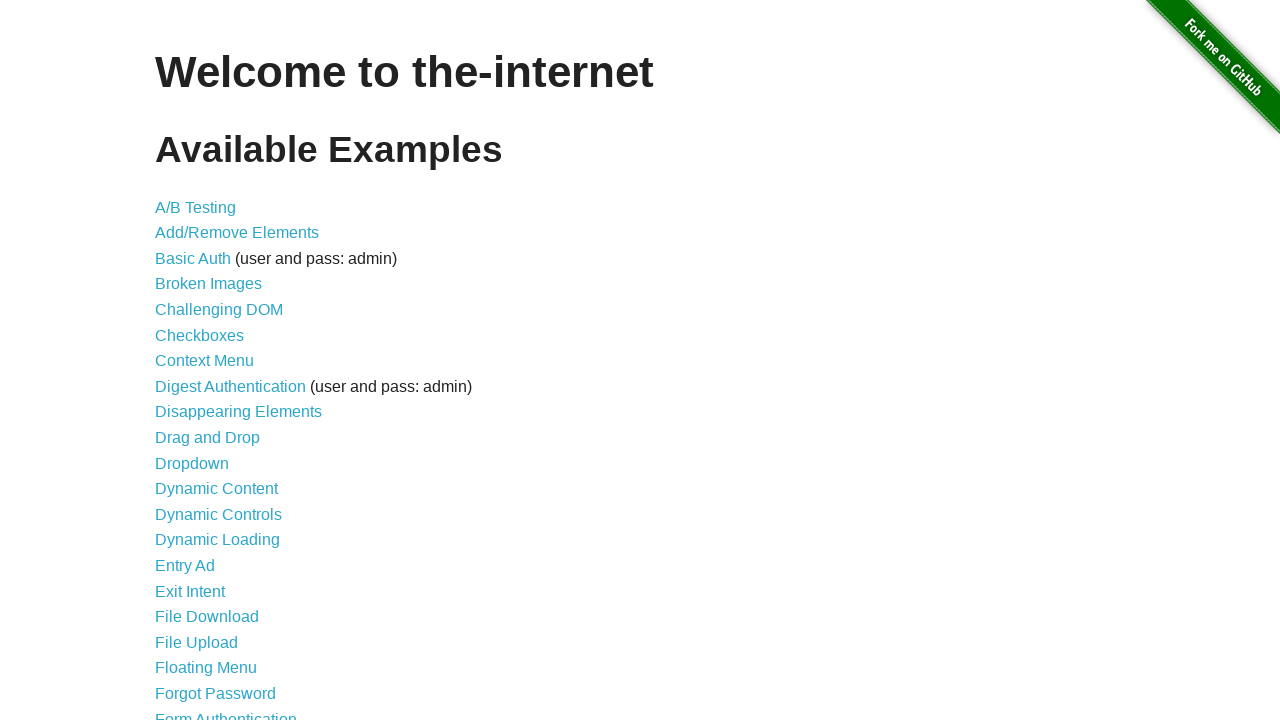

Clicked on dropdown link to navigate to dropdown page at (192, 463) on a[href='/dropdown']
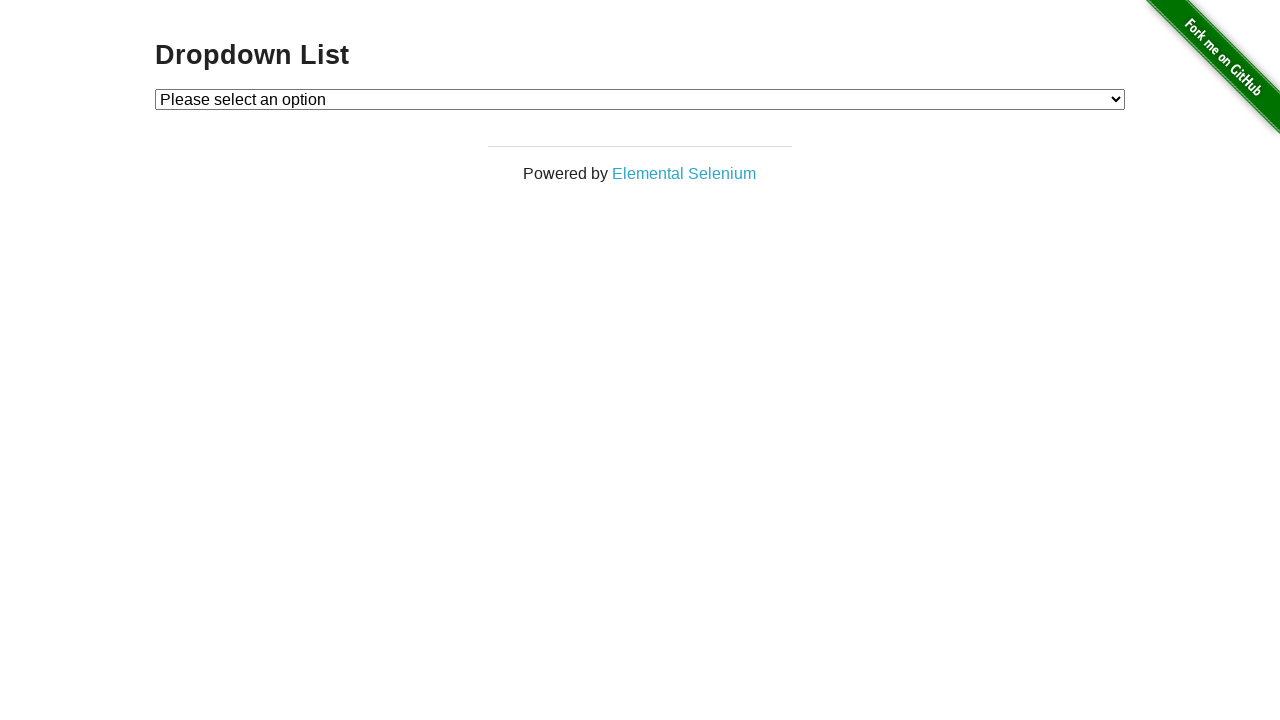

Selected 'Option 2' from dropdown using visible text on #dropdown
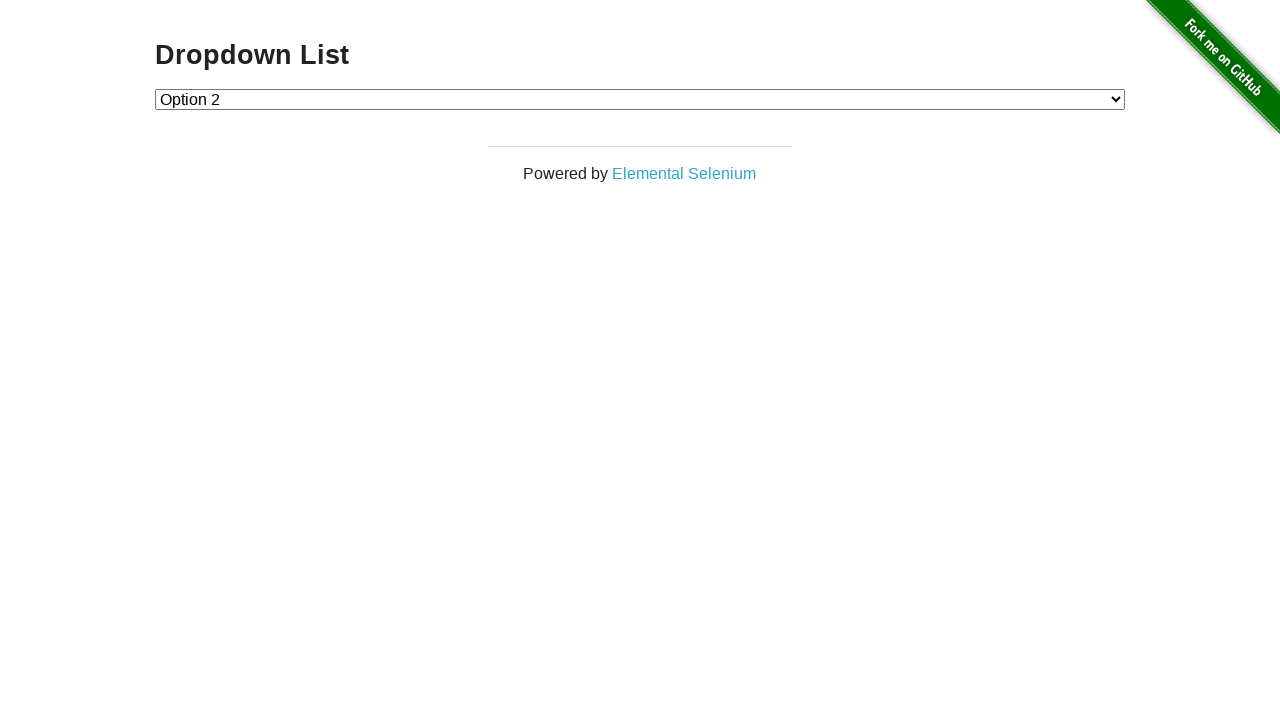

Selected option from dropdown using value '1' on #dropdown
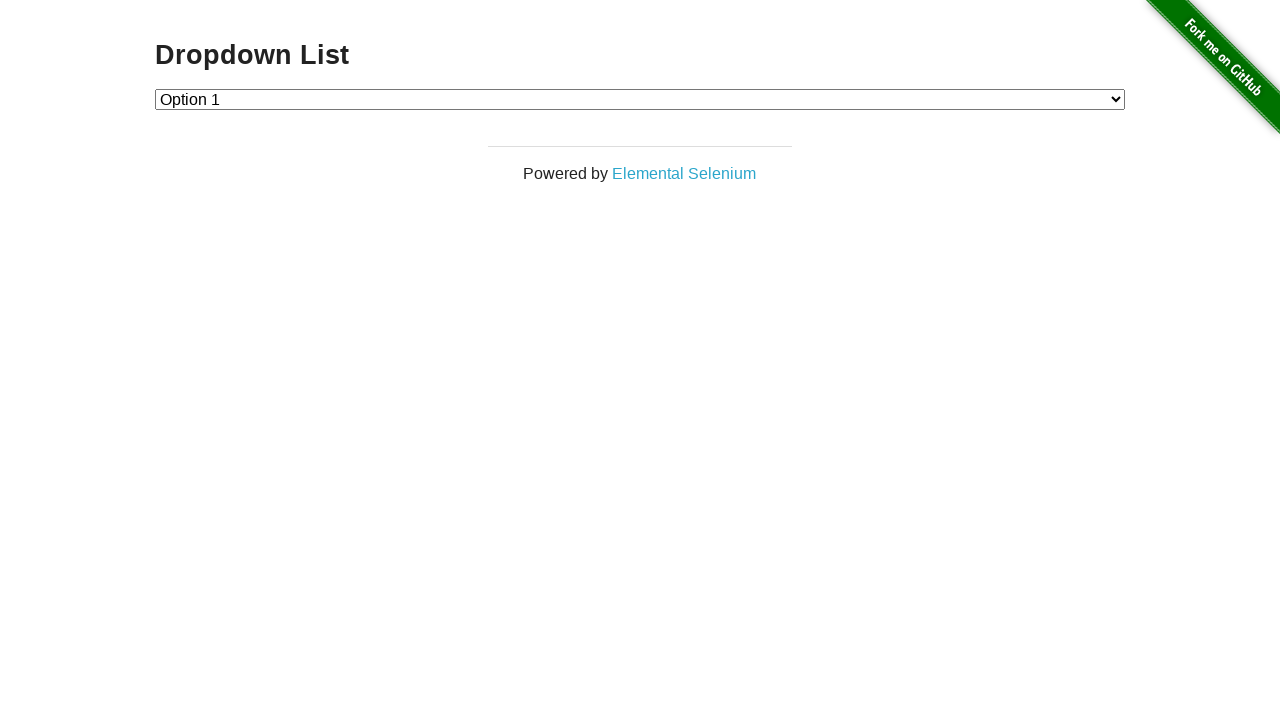

Selected option from dropdown using index 2 on #dropdown
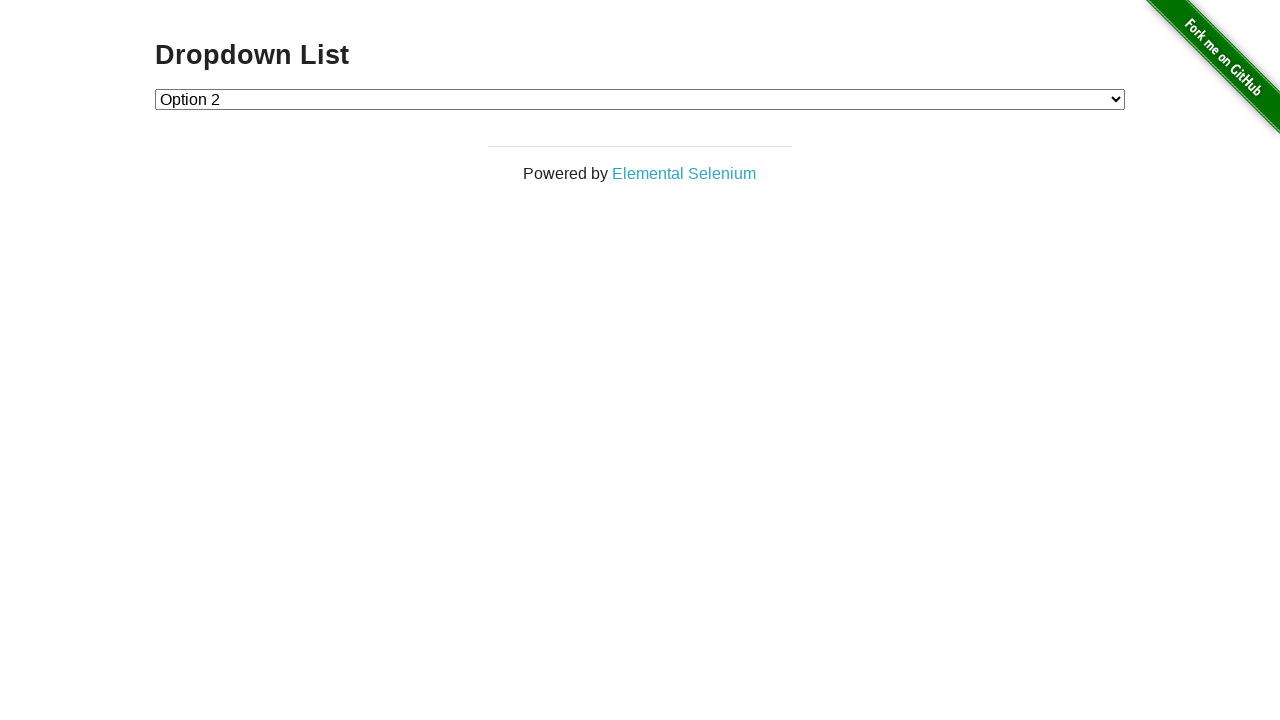

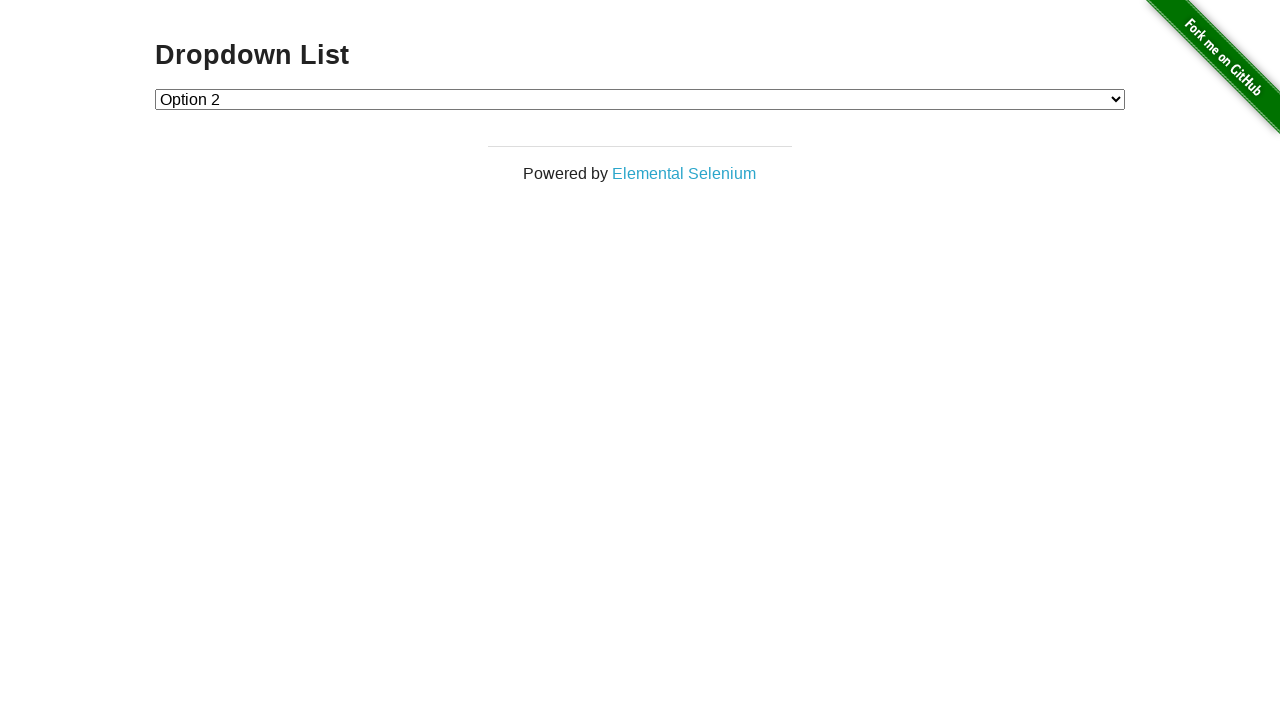